Tests page loading with NONE strategy by navigating to Selenium website and clicking the Downloads link

Starting URL: https://selenium.dev/

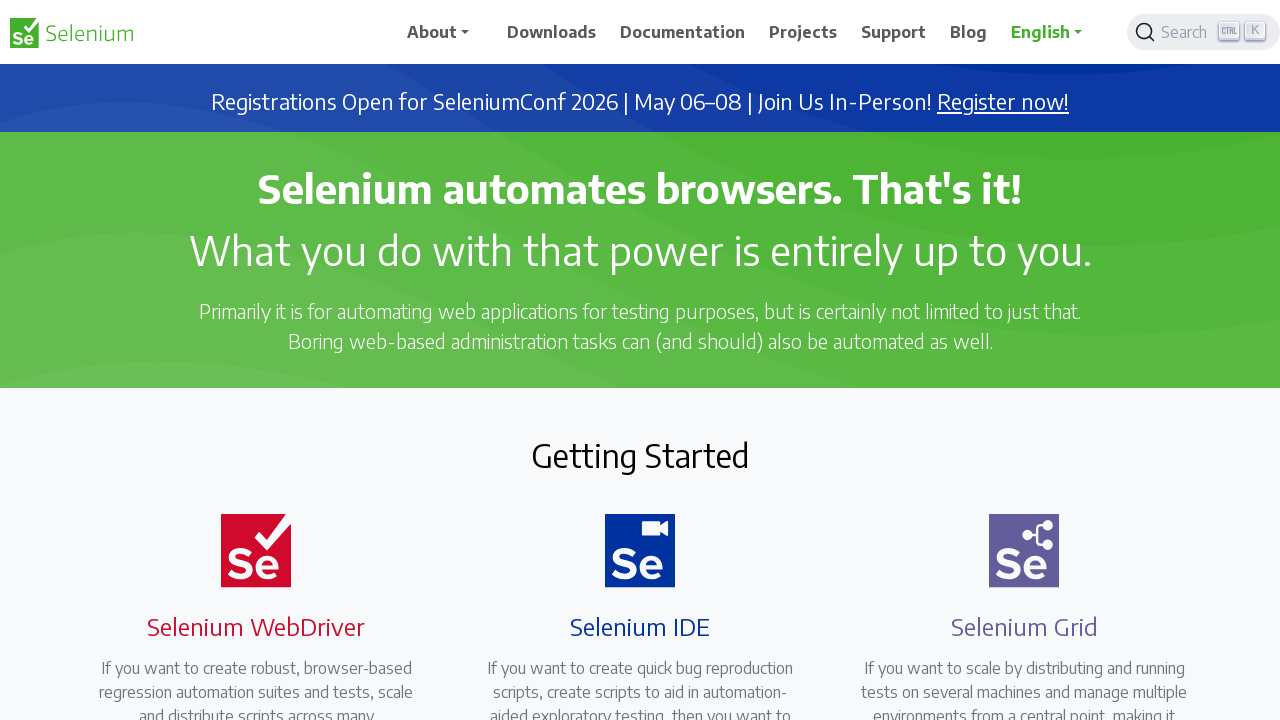

Clicked Downloads link on Selenium website at (552, 32) on xpath=//a/span[contains(text(),'Downloads')]
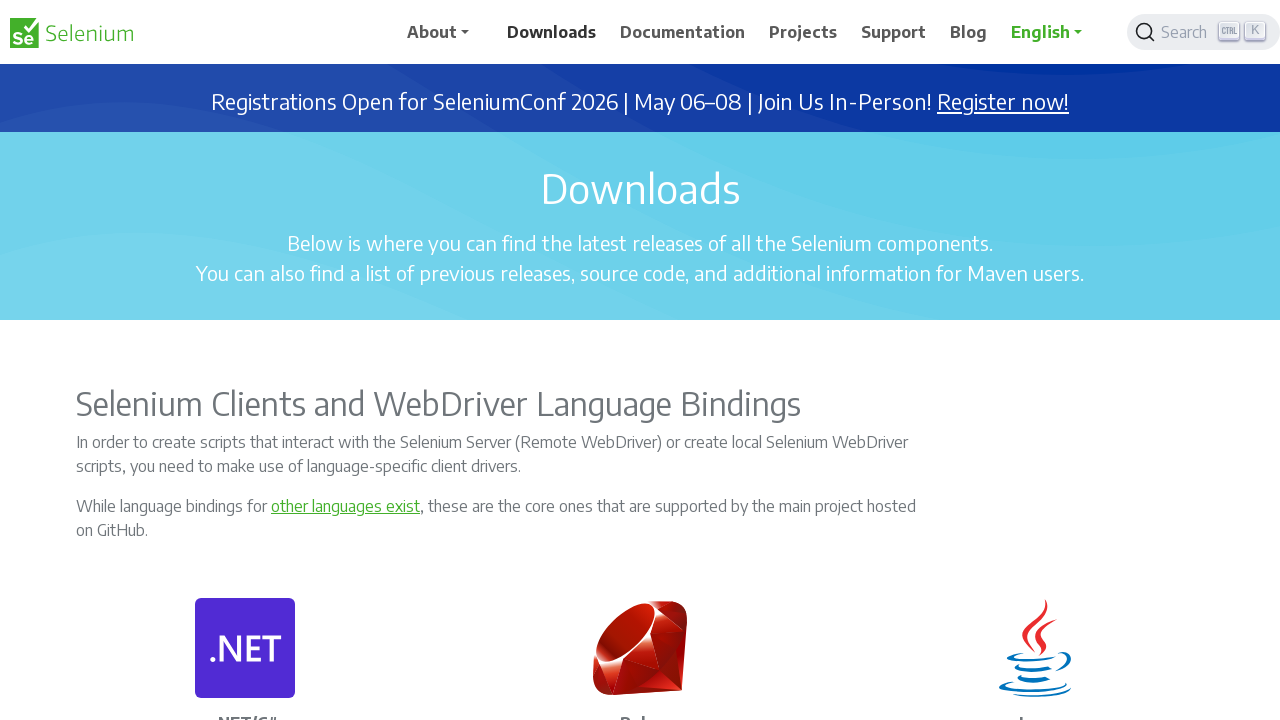

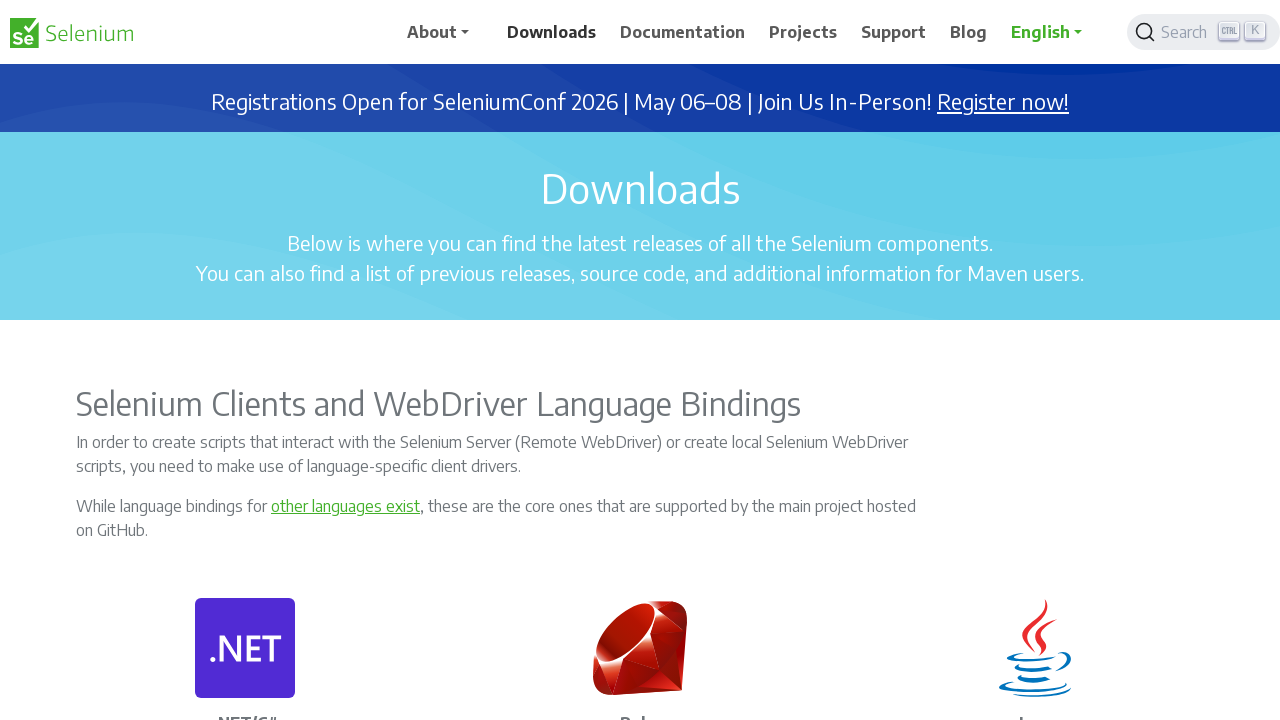